Tests dynamic loading by clicking start button and verifying "Hello World" element is displayed

Starting URL: https://automationfc.github.io/dynamic-loading/

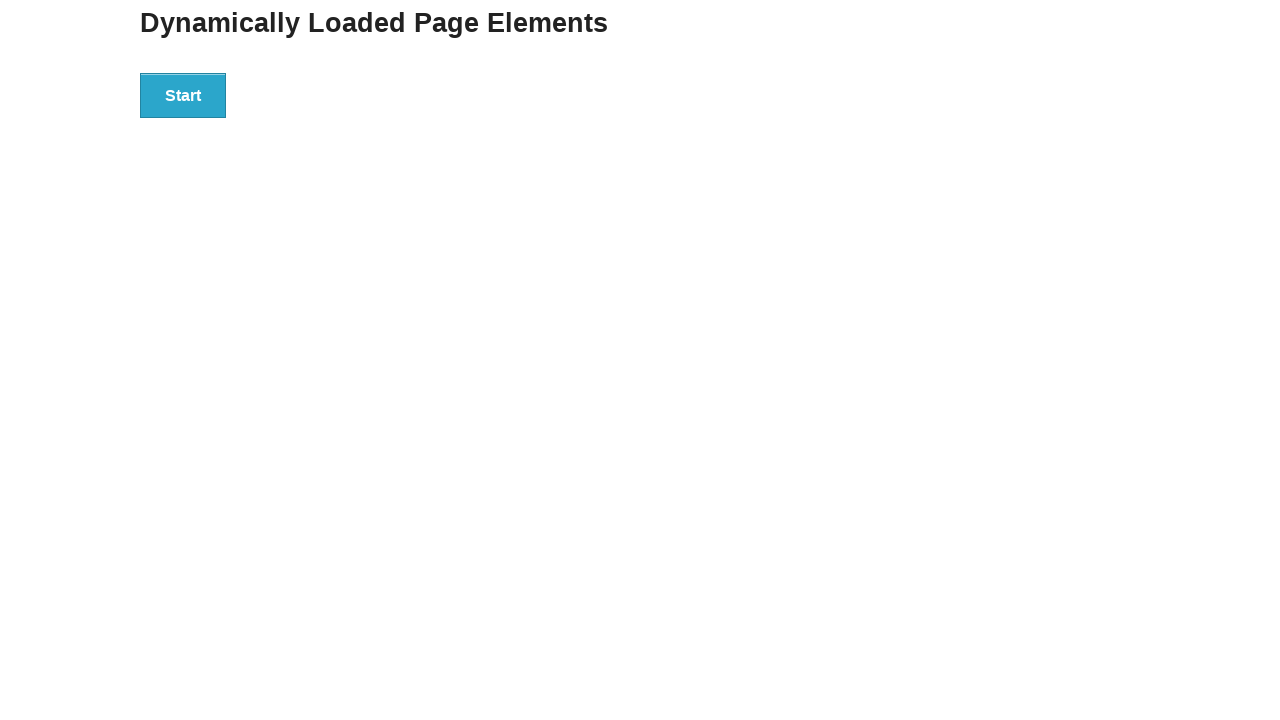

Clicked start button to initiate dynamic loading at (183, 95) on div#start>button
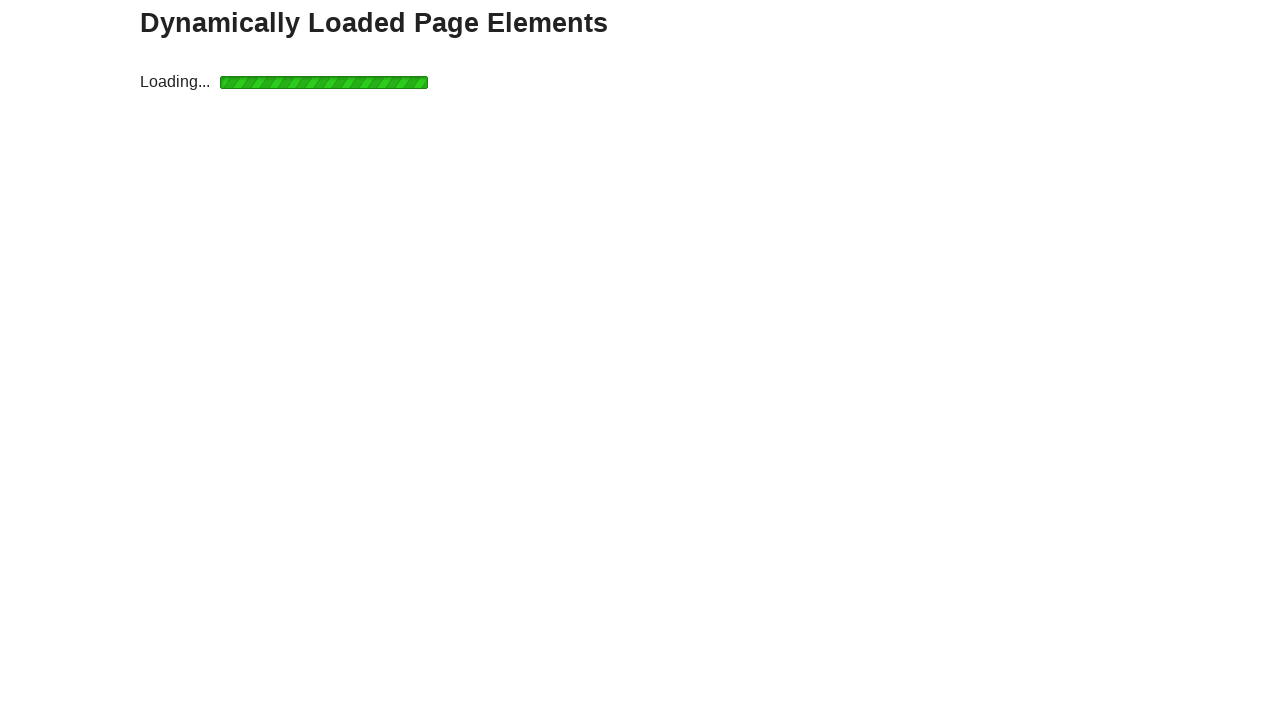

Waited for 'Hello World!' element to become visible
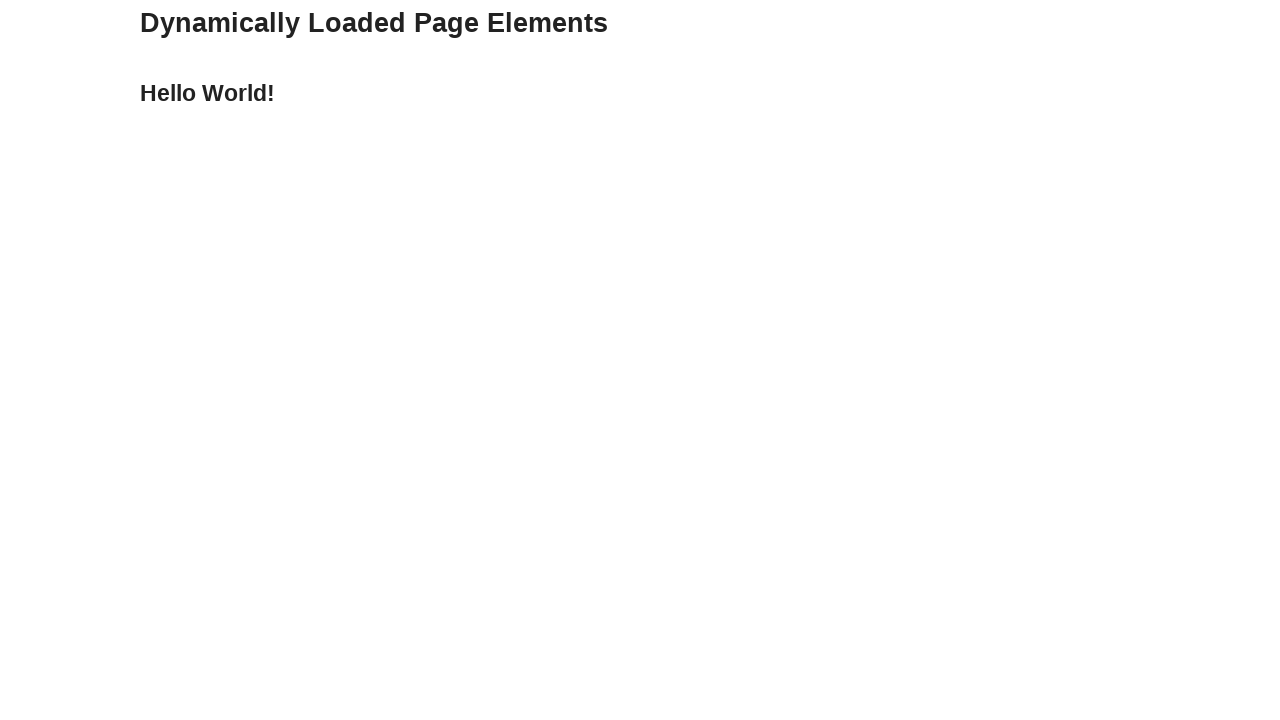

Verified 'Hello World!' element is visible
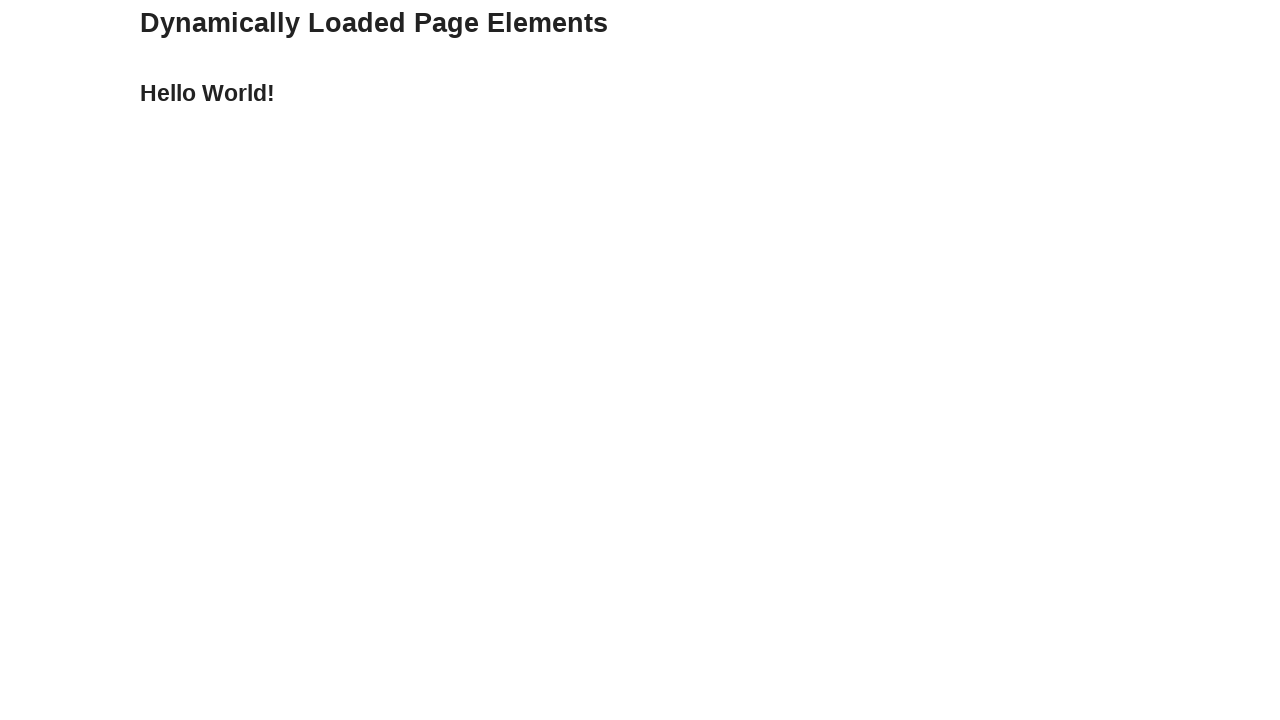

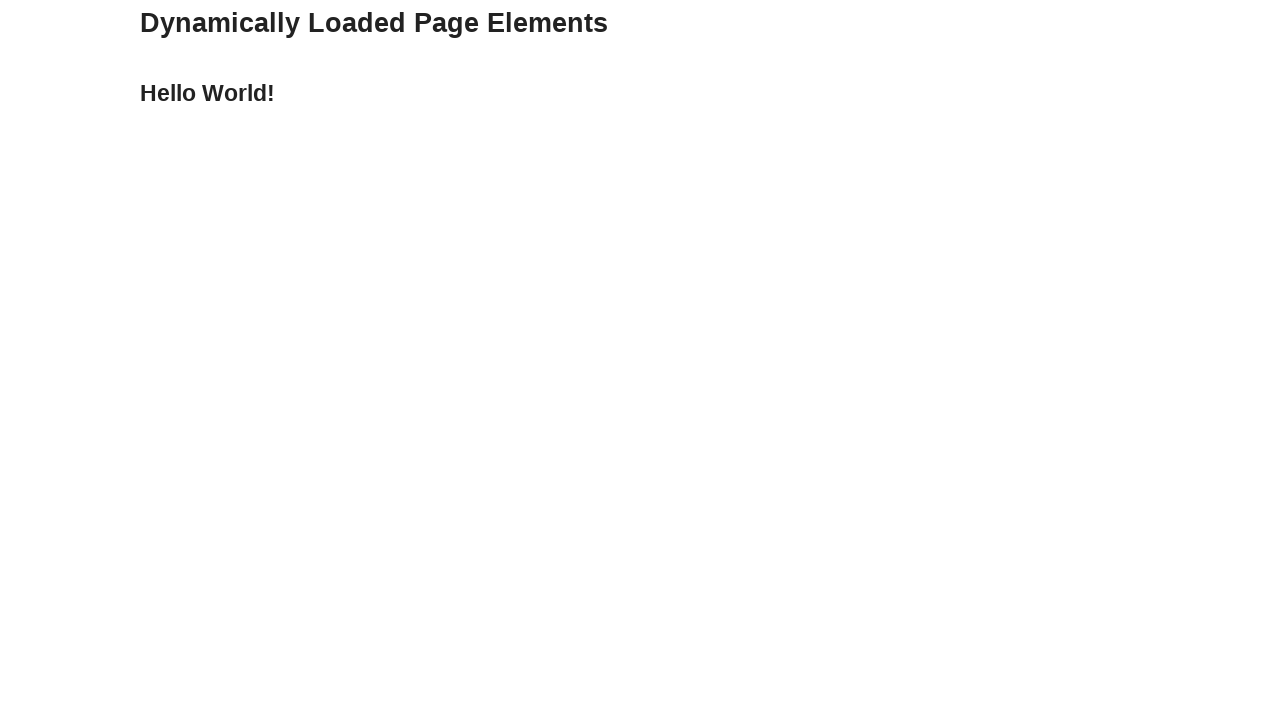